Tests opening a popup window by clicking a link on a blog page and verifies the popup opens successfully

Starting URL: http://omayo.blogspot.com/

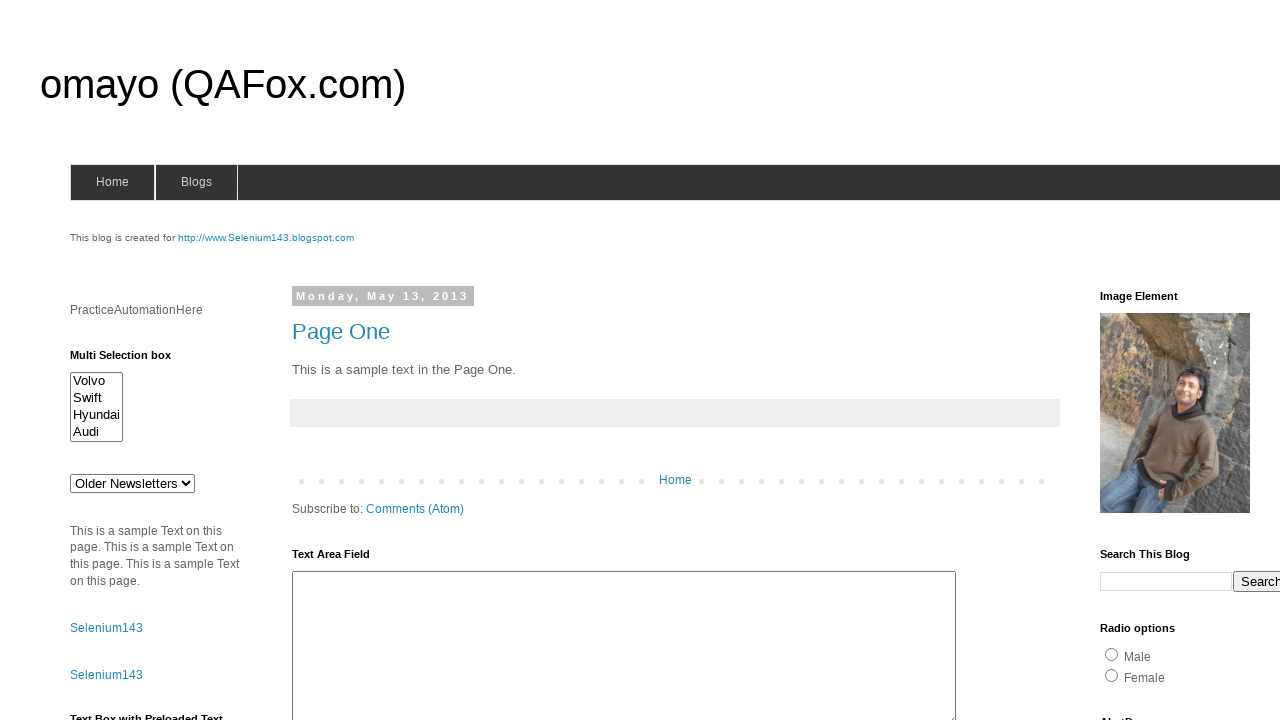

Clicked 'Open a popup window' link at (132, 360) on xpath=//a[text()='Open a popup window']
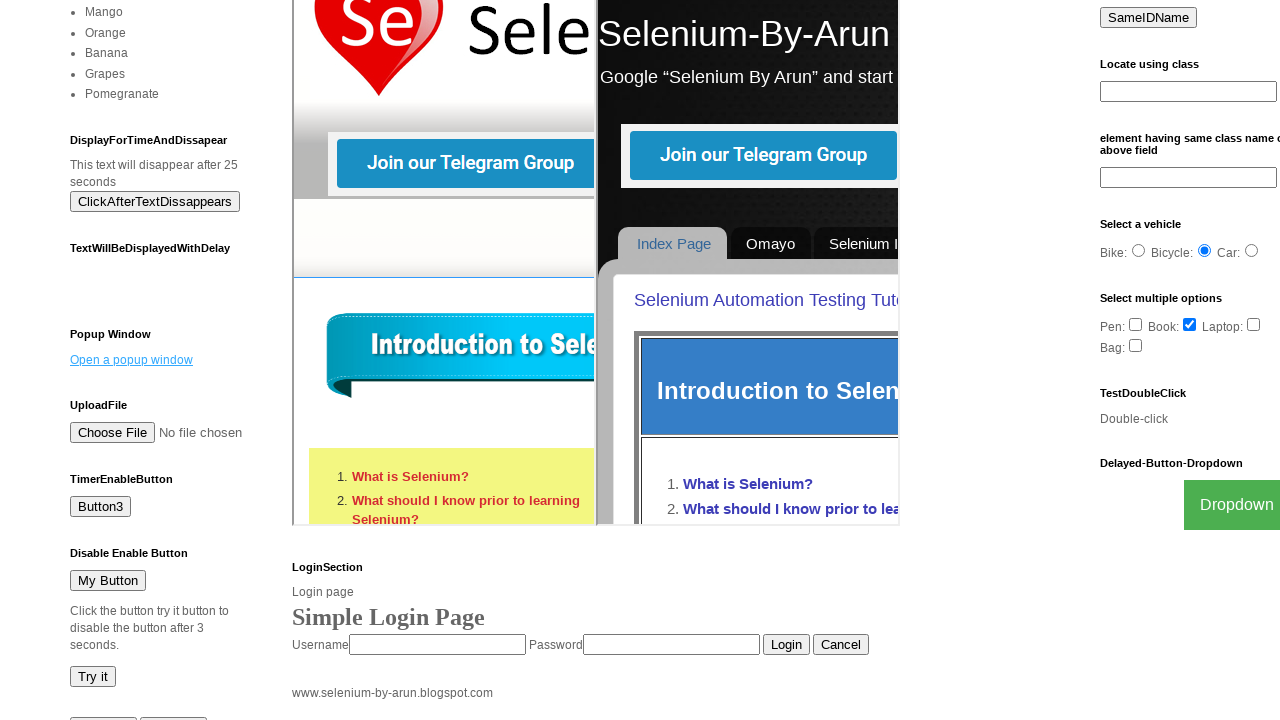

Waited 2 seconds for popup window to open
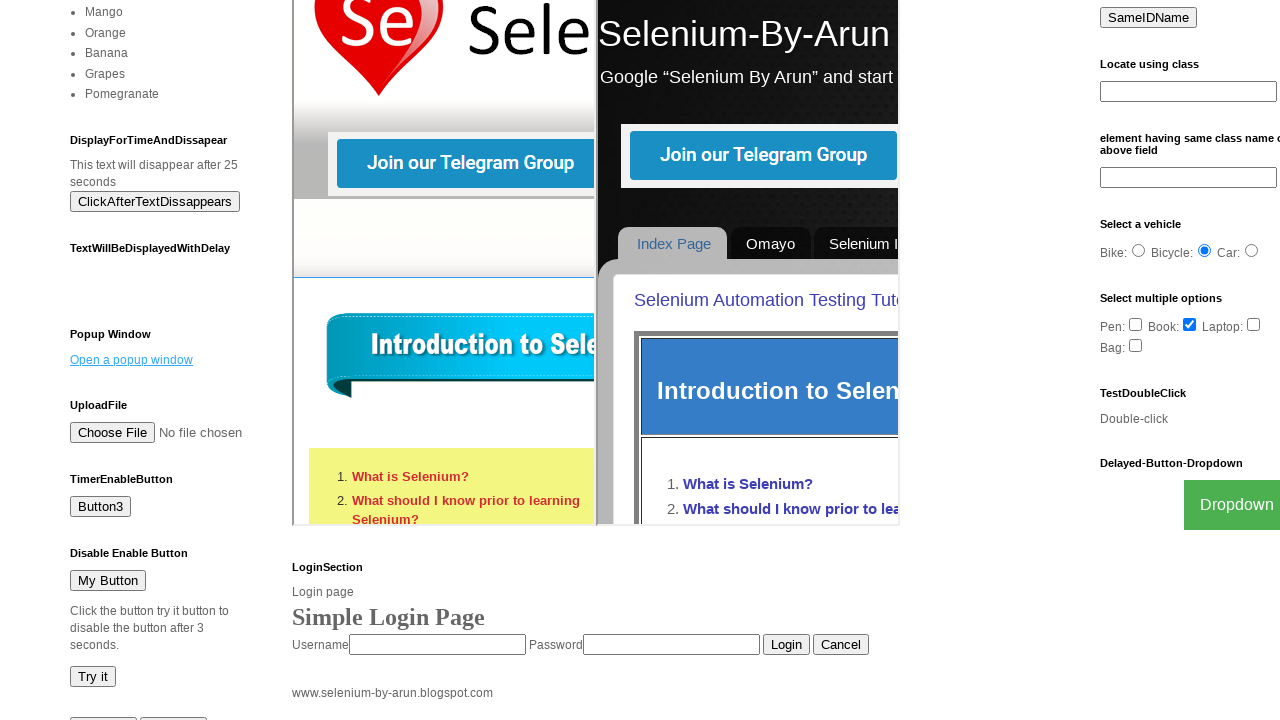

Verified popup window opened successfully - multiple pages detected in context
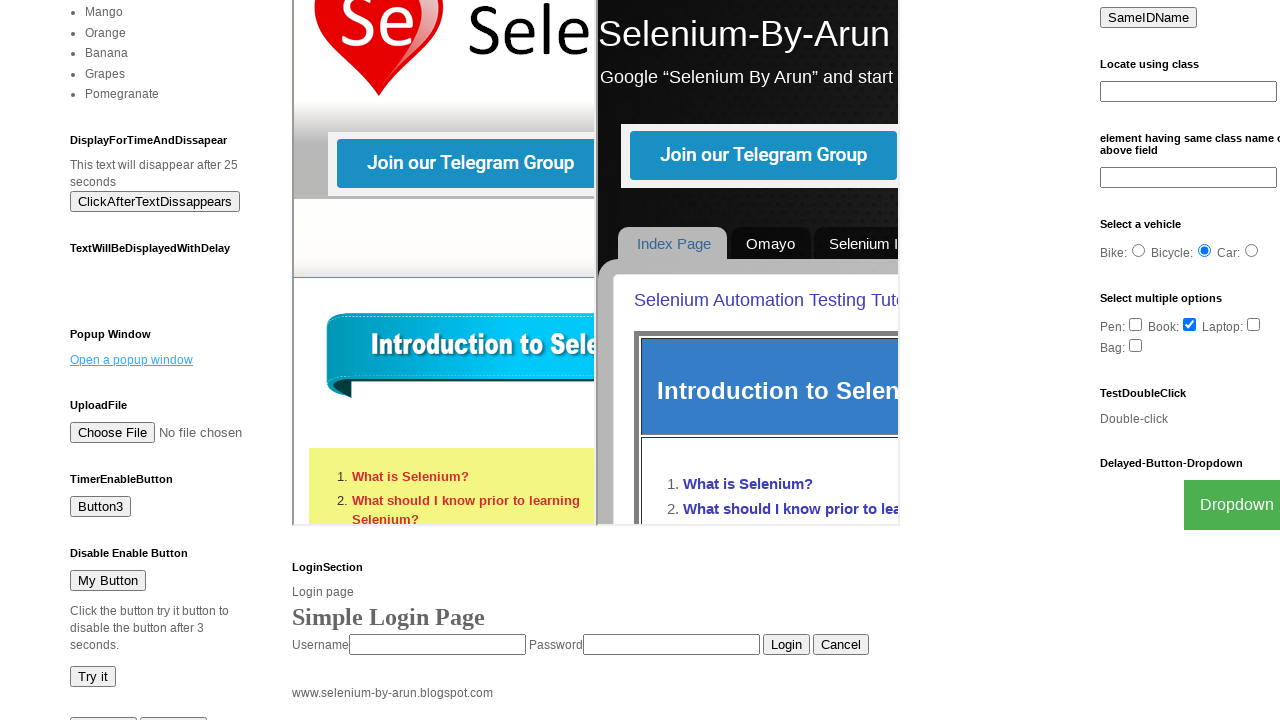

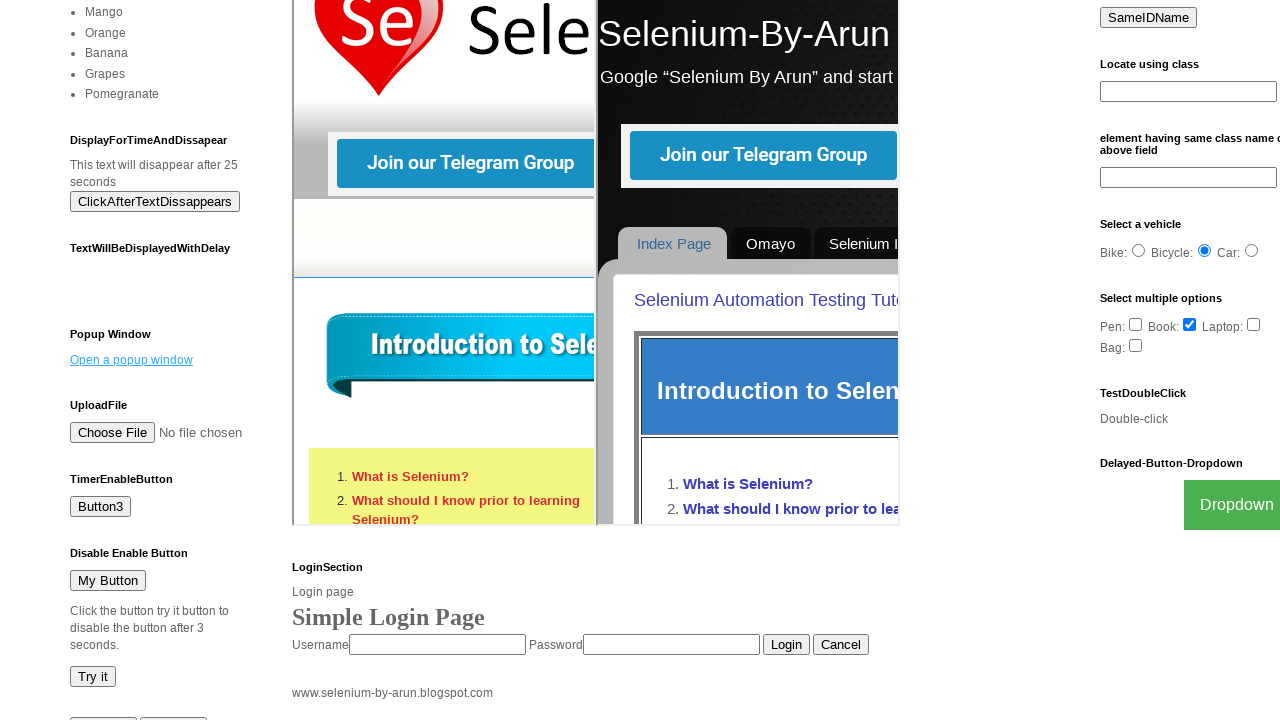